Tests the Add Element functionality on Herokuapp by clicking the add element button and verifying a new element appears

Starting URL: https://the-internet.herokuapp.com/

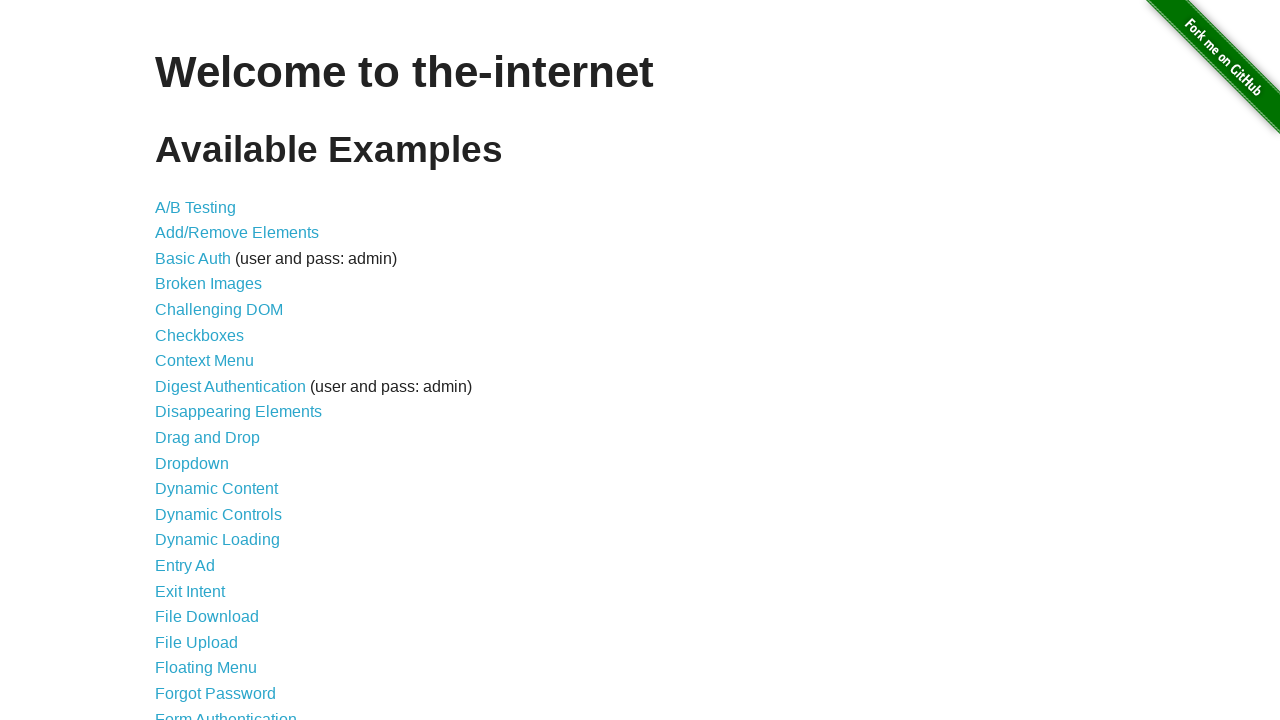

Clicked on Add/Remove Elements link at (237, 233) on a[href='/add_remove_elements/']
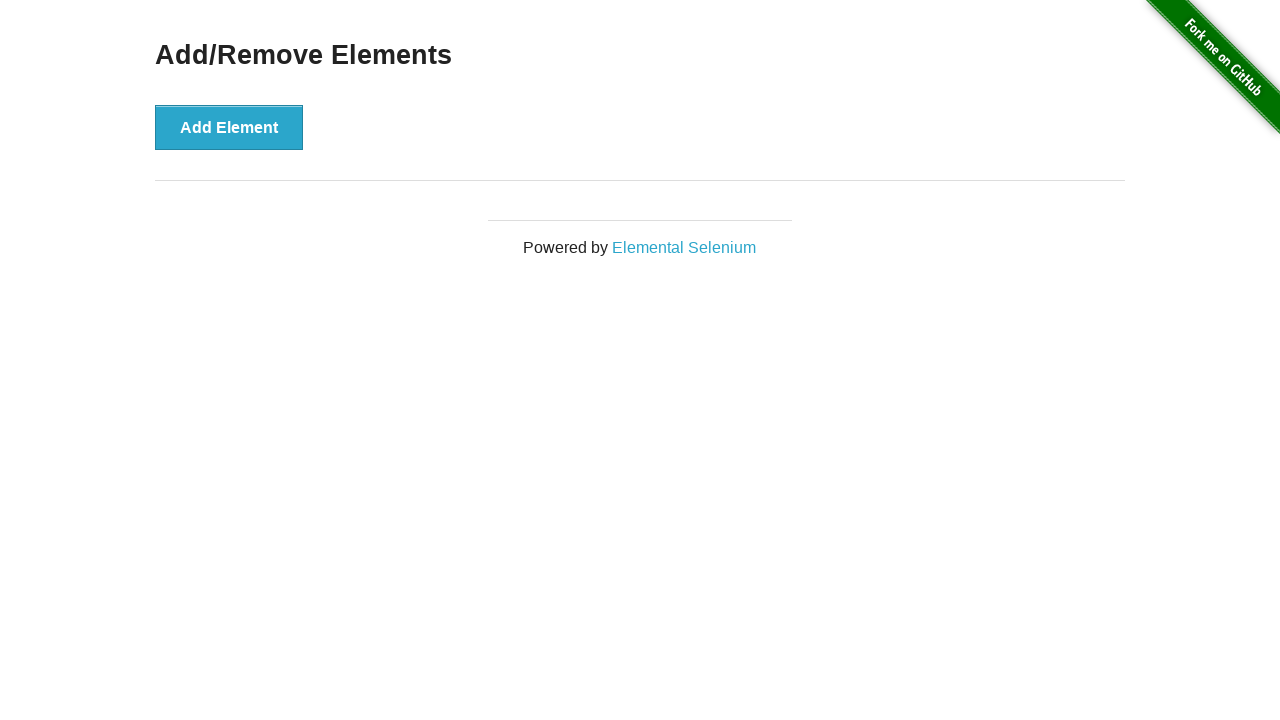

Clicked Add Element button at (229, 127) on button[onclick='addElement()']
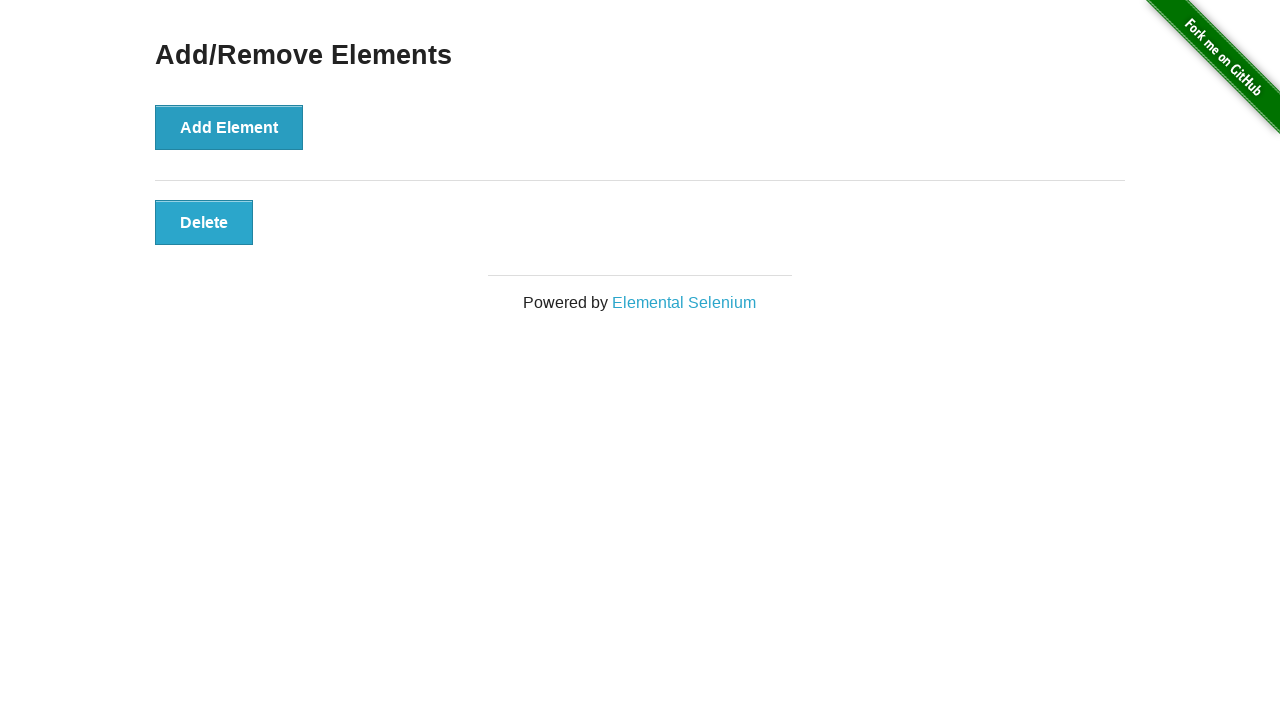

Verified new element appears with 'added-manually' class
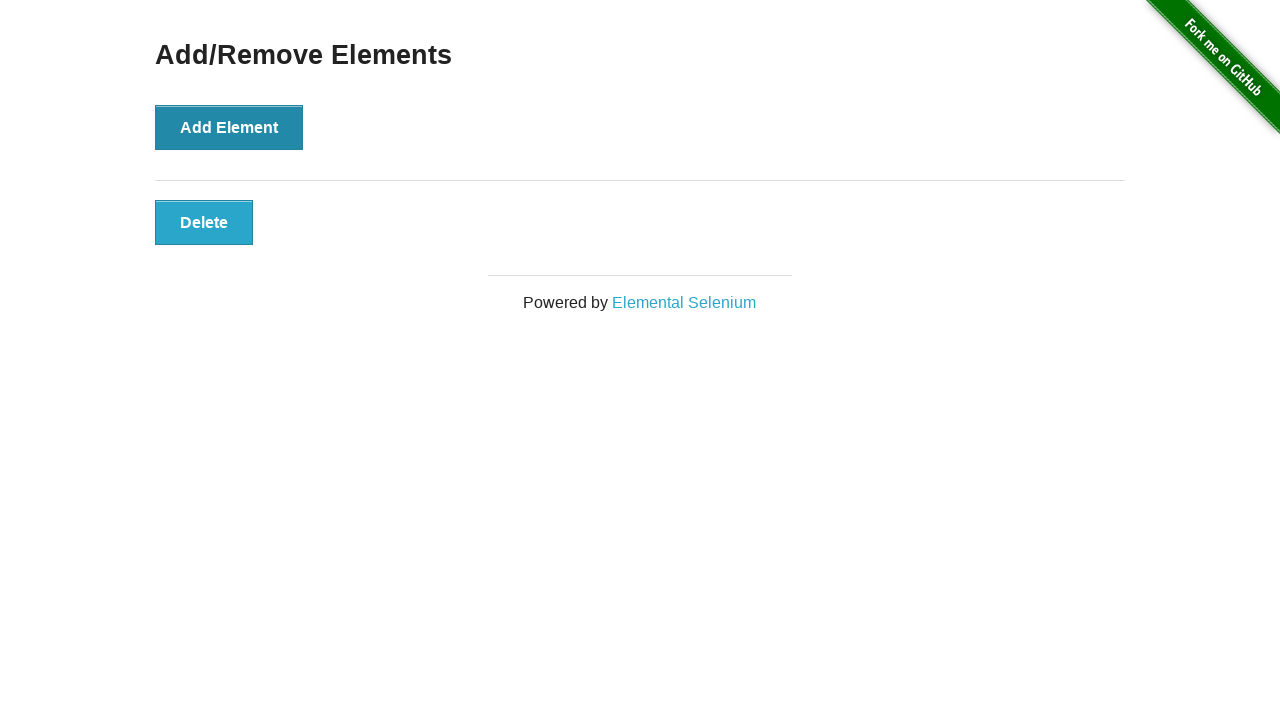

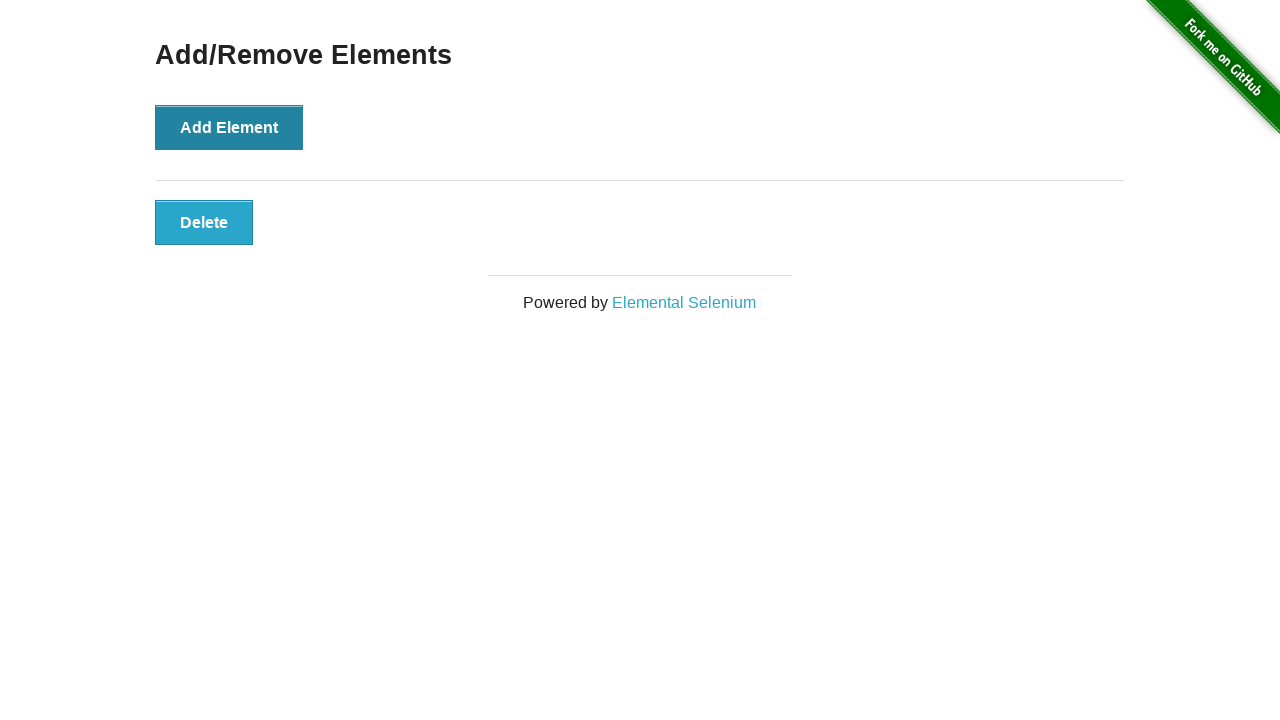